Navigates to Rediff.com, switches to the money iframe, and locates the BSE index element within the iframe

Starting URL: https://www.rediff.com/

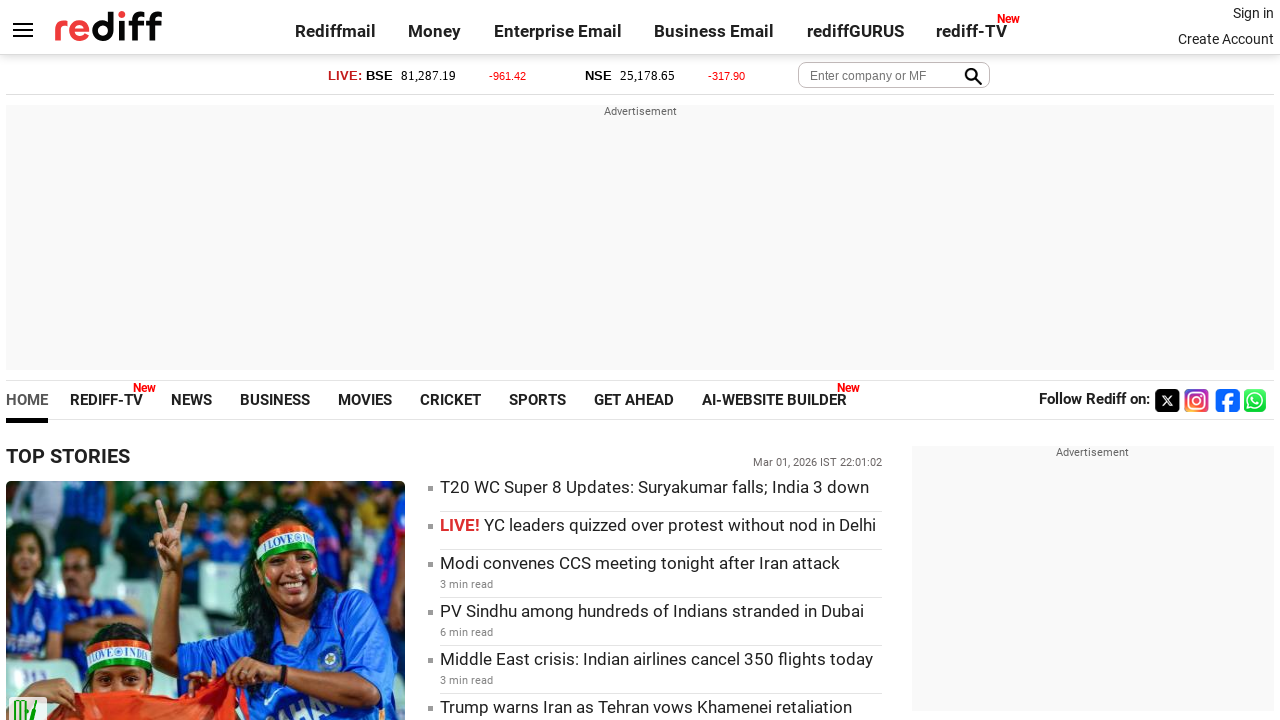

Navigated to https://www.rediff.com/
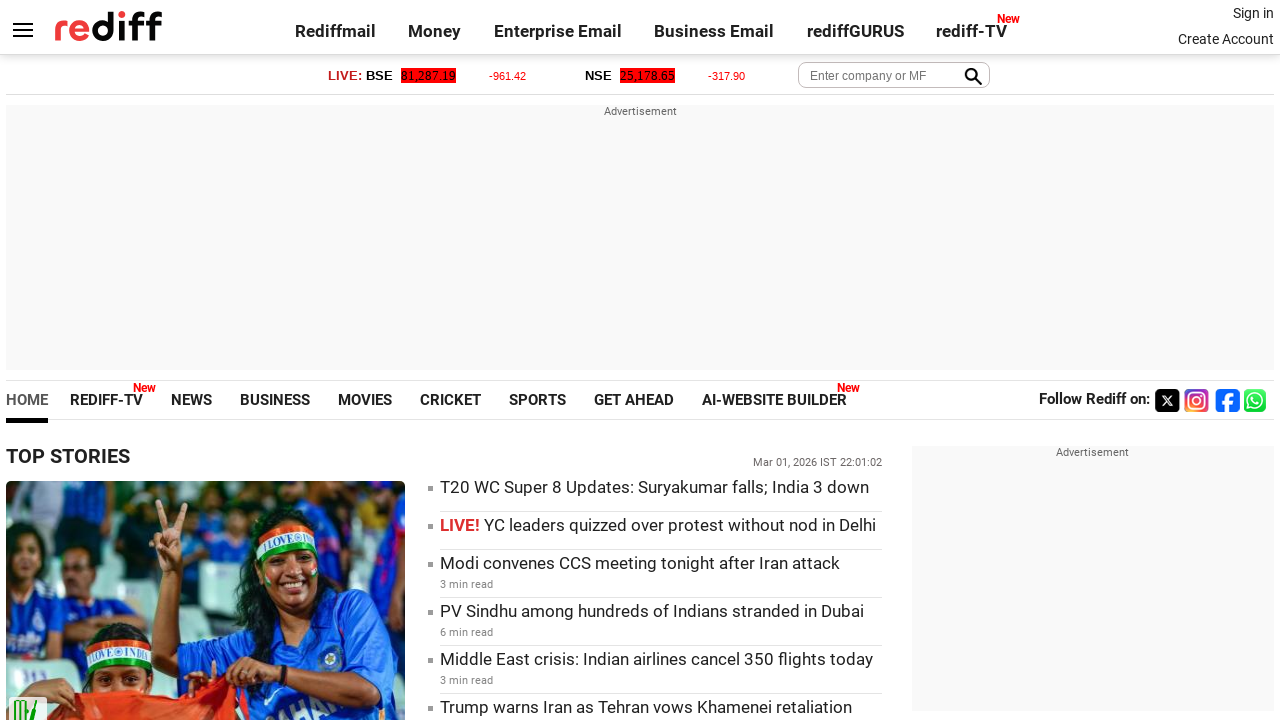

Located the money iframe with name 'moneyiframe'
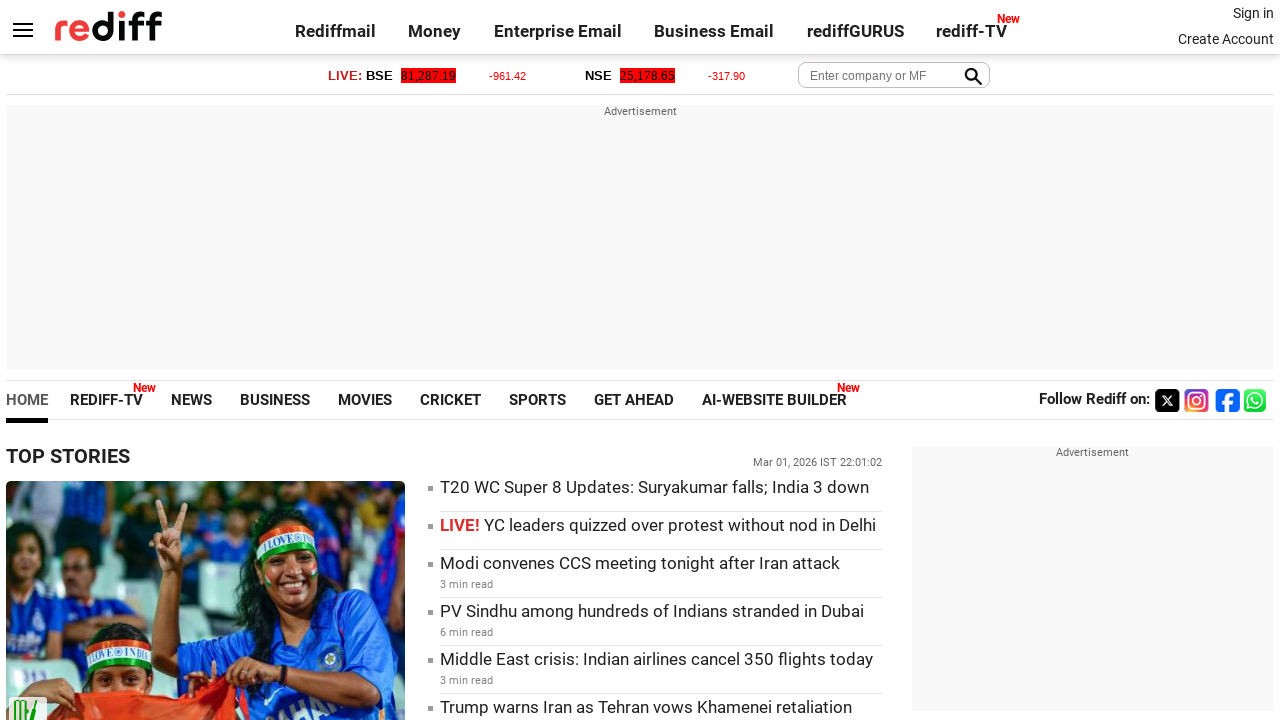

BSE index element became visible within the iframe
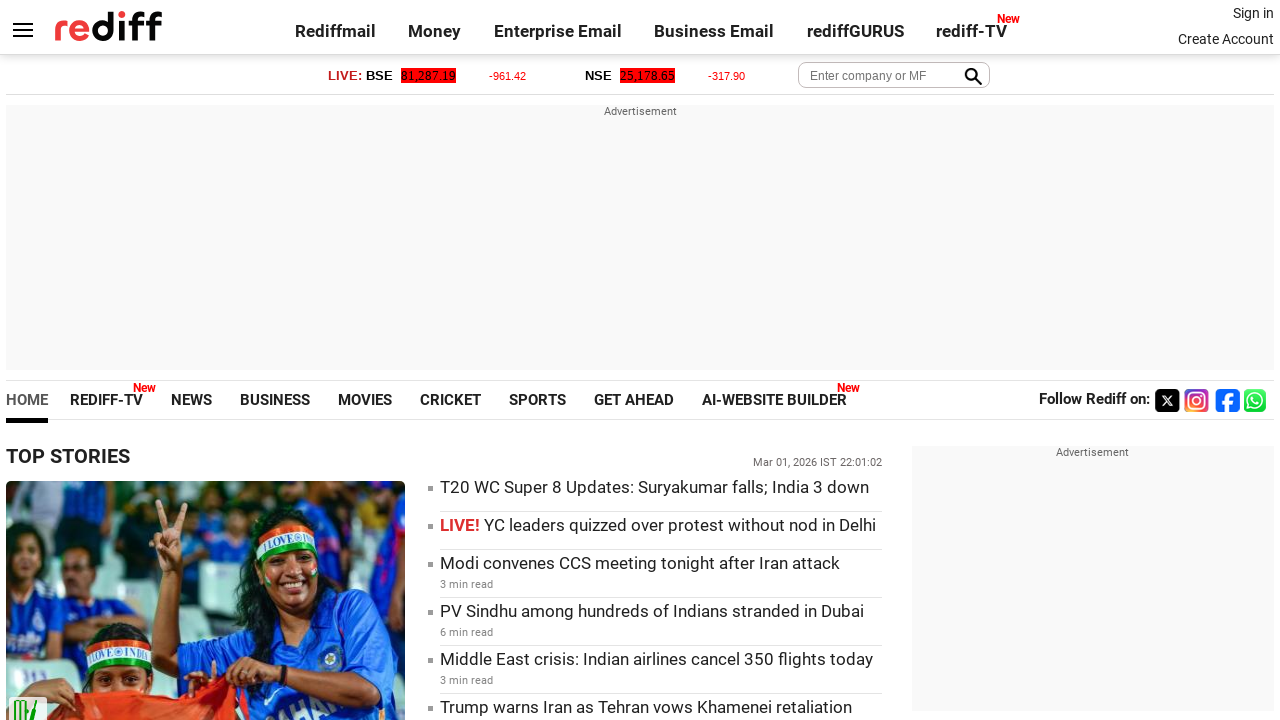

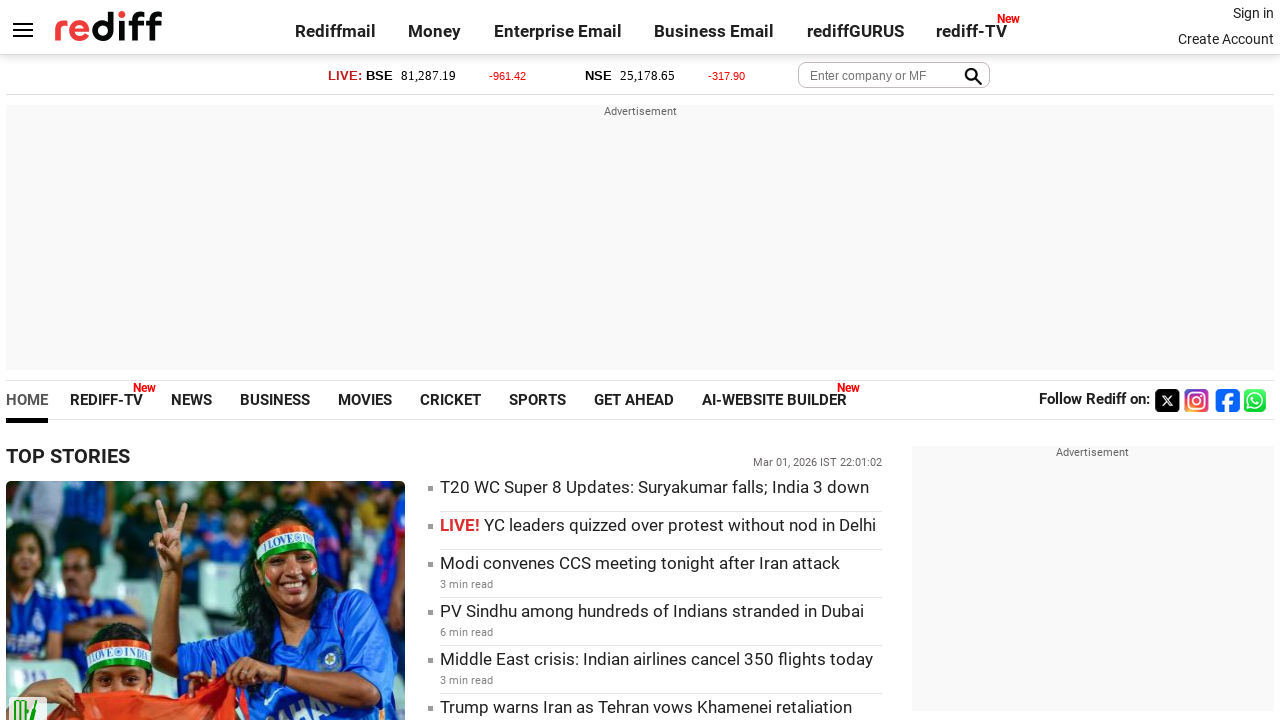